Tests finding a link by its calculated text value, clicking it, then filling out a form with first name, last name, city, and country fields before submitting.

Starting URL: http://suninjuly.github.io/find_link_text

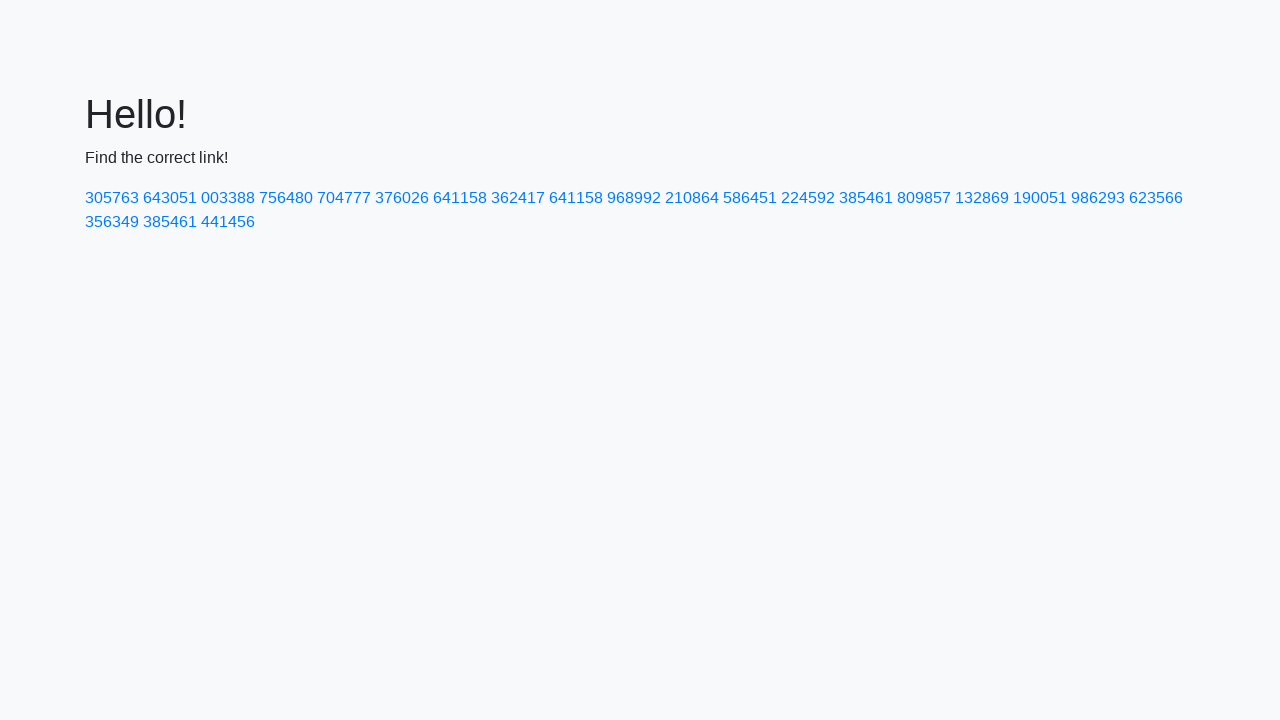

Clicked link with calculated text value '224592' at (808, 198) on a:text('224592')
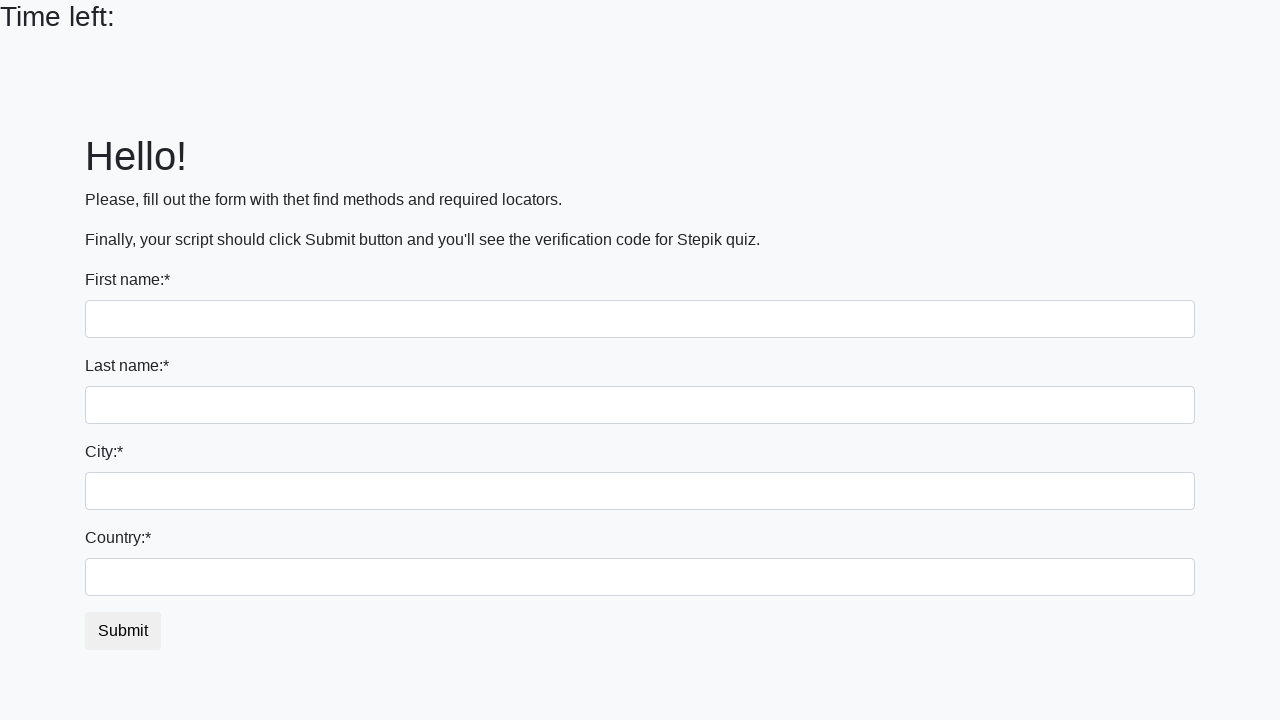

Filled first name field with 'Ivan' on input
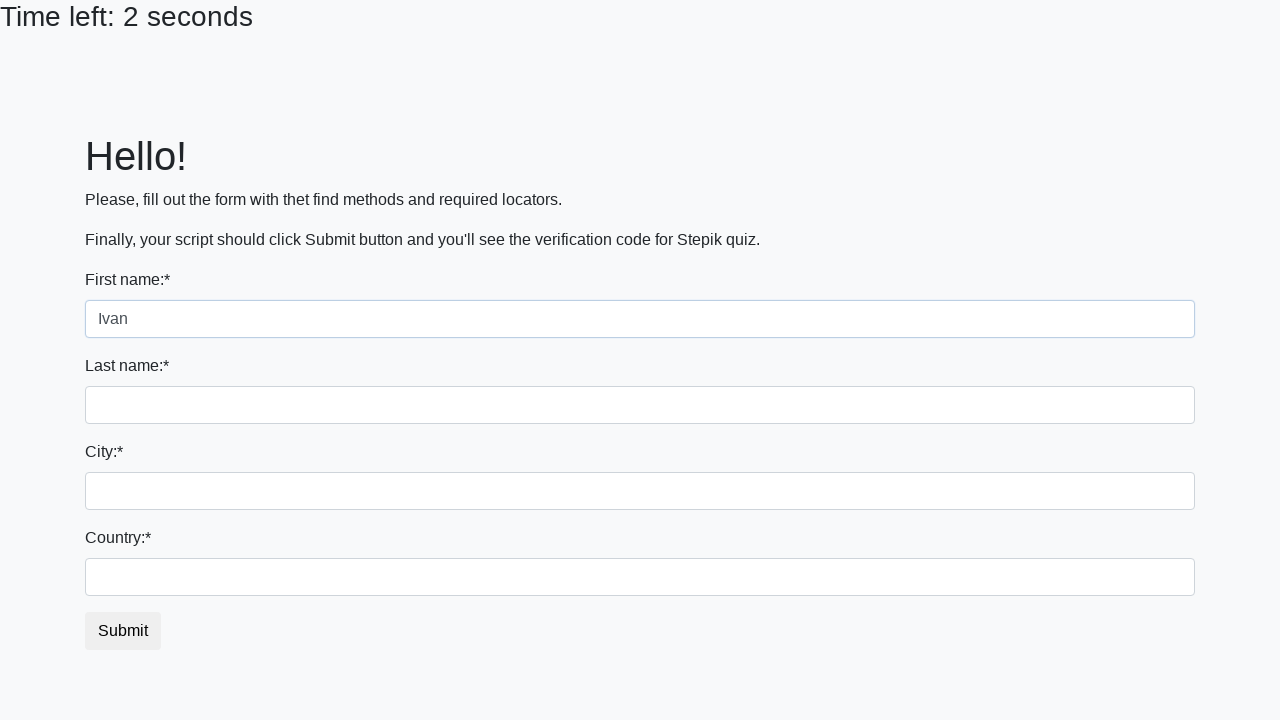

Filled last name field with 'Petrov' on input[name='last_name']
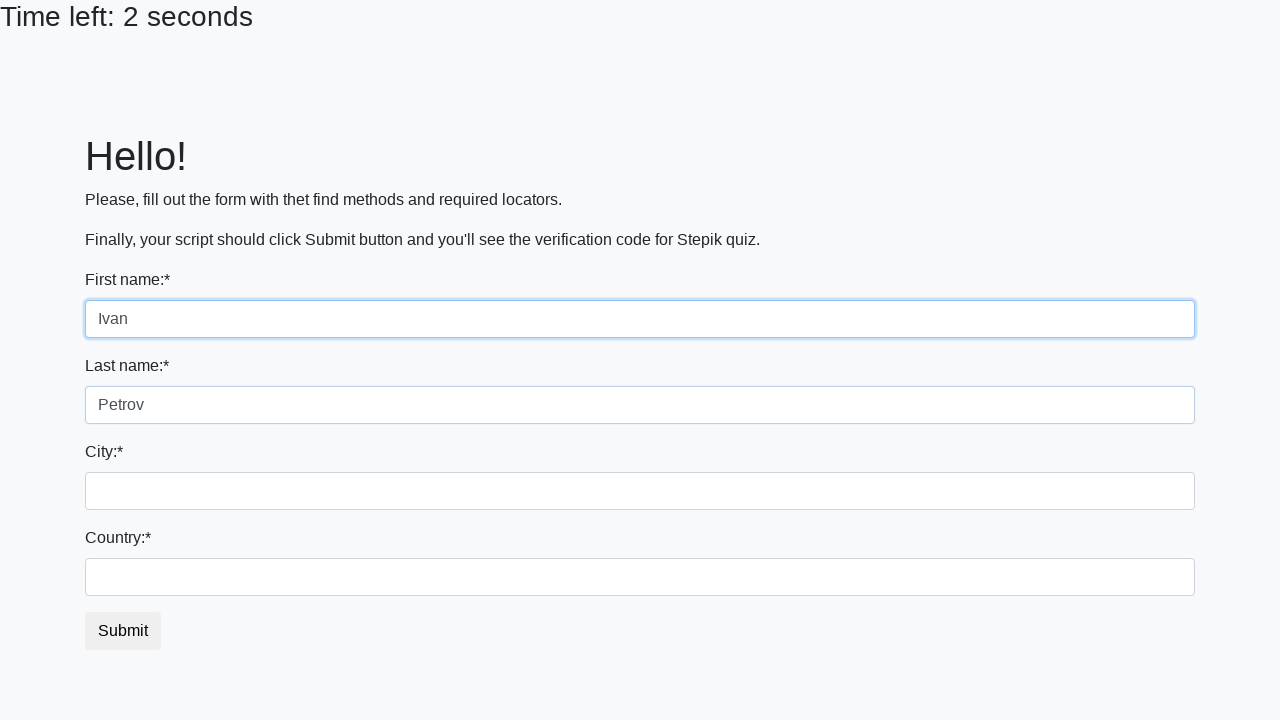

Filled city field with 'Smolensk' on .city
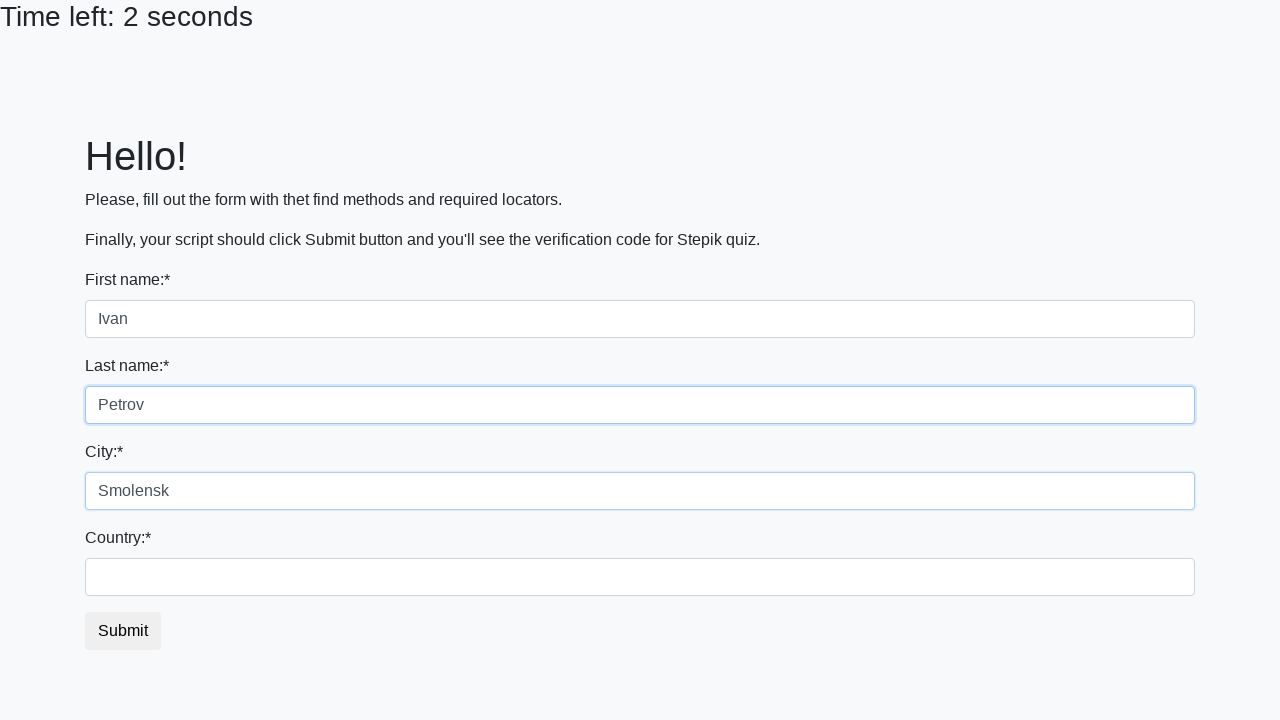

Filled country field with 'Russia' on #country
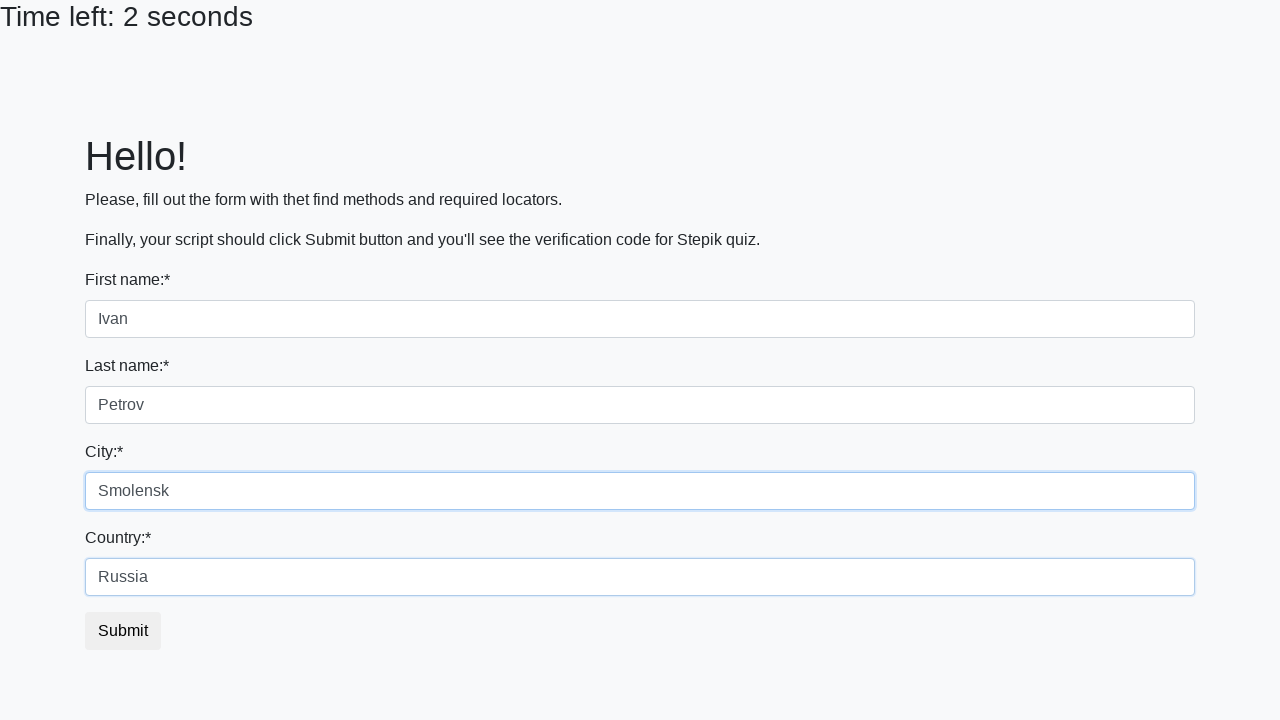

Clicked submit button to submit the form at (123, 631) on button.btn
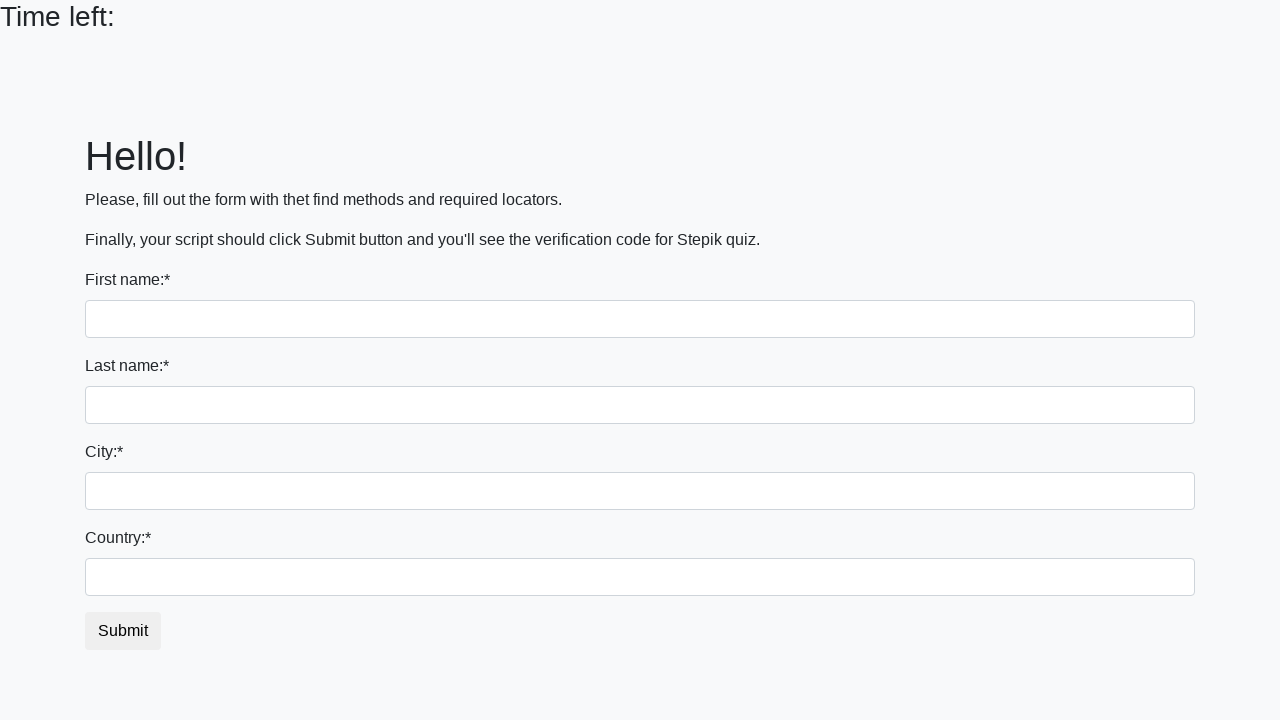

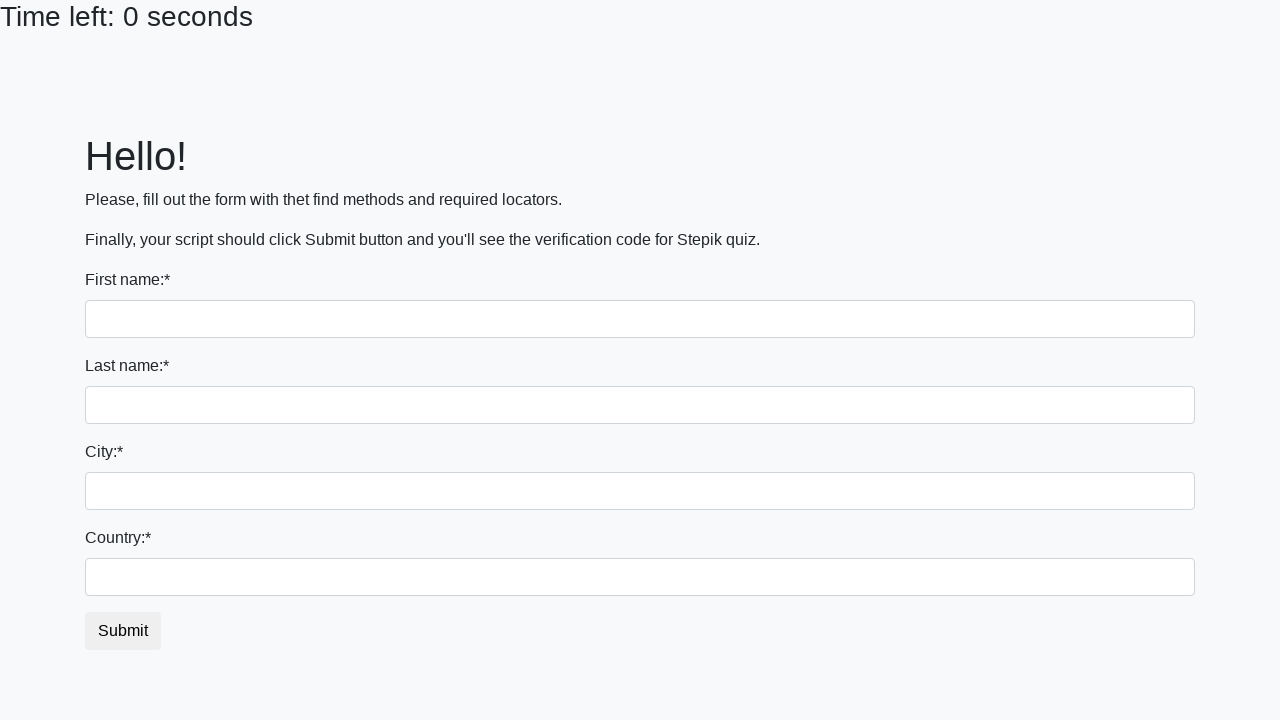